Tests downloading a file from an external website by clicking on a link with specific text

Starting URL: http://the-internet.herokuapp.com/download

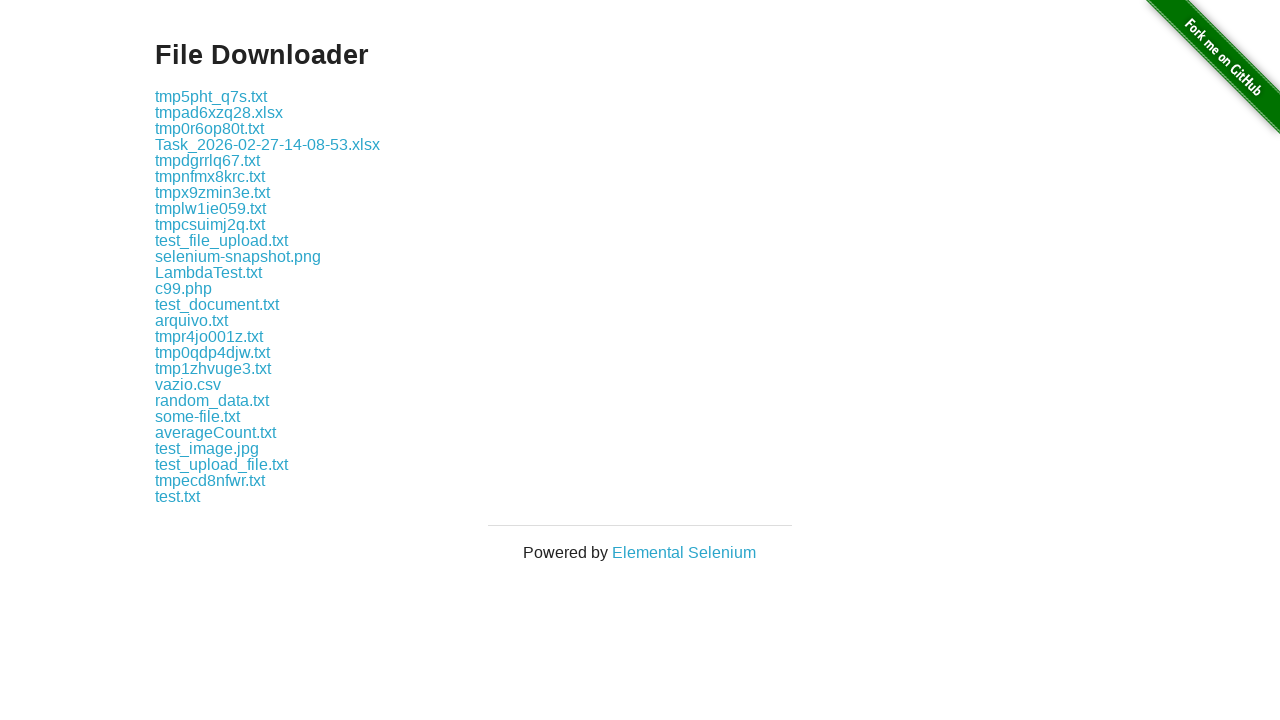

Clicked on 'some-file.txt' link to download file at (198, 416) on a:text('some-file.txt')
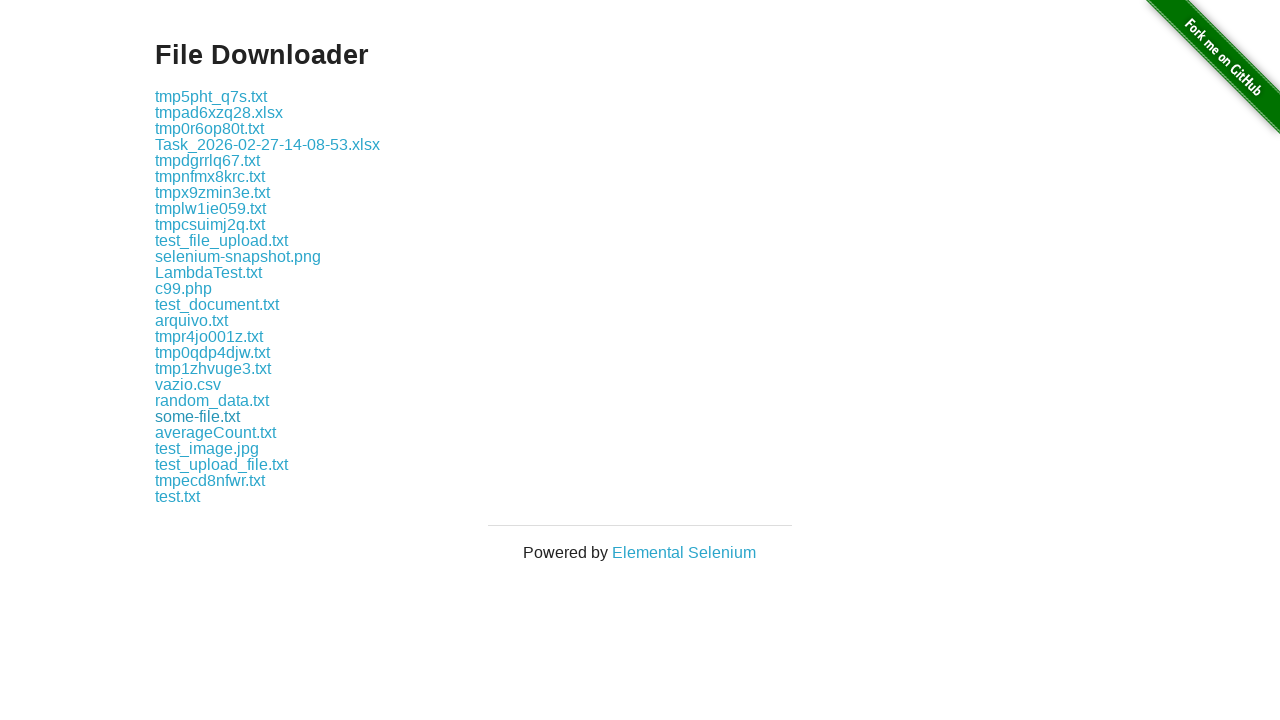

File download completed
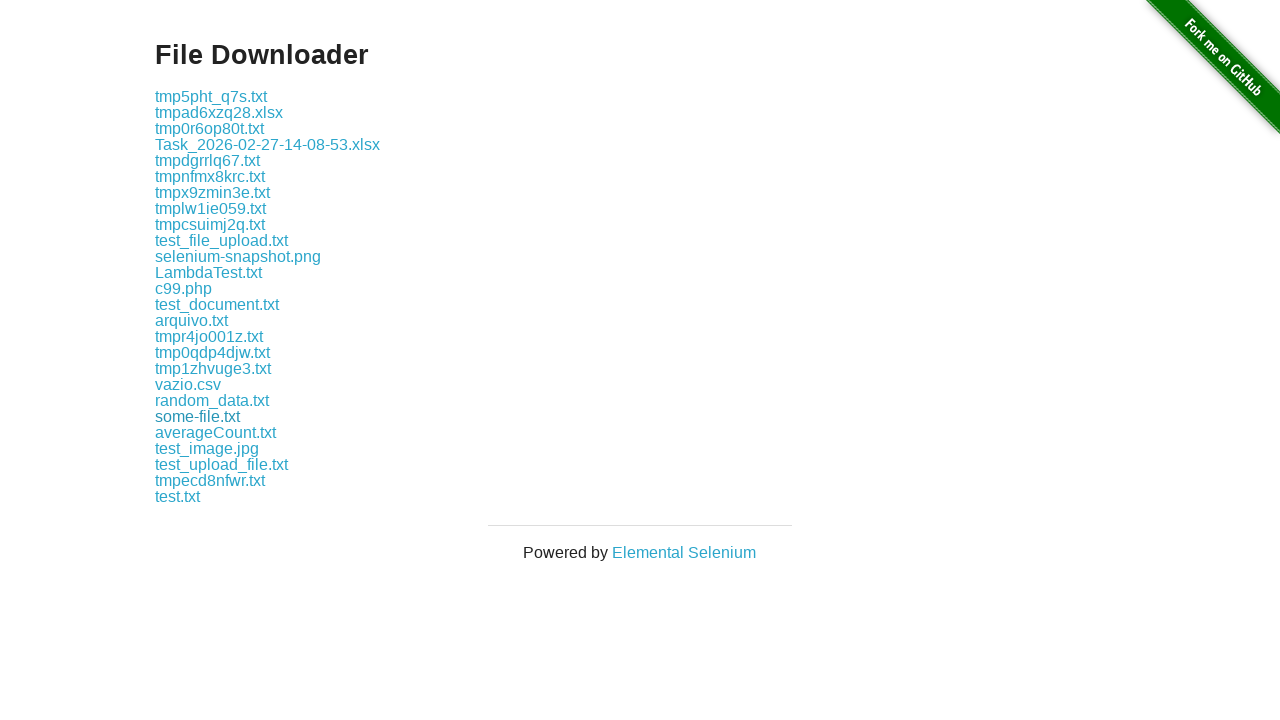

Verified downloaded filename is 'some-file.txt'
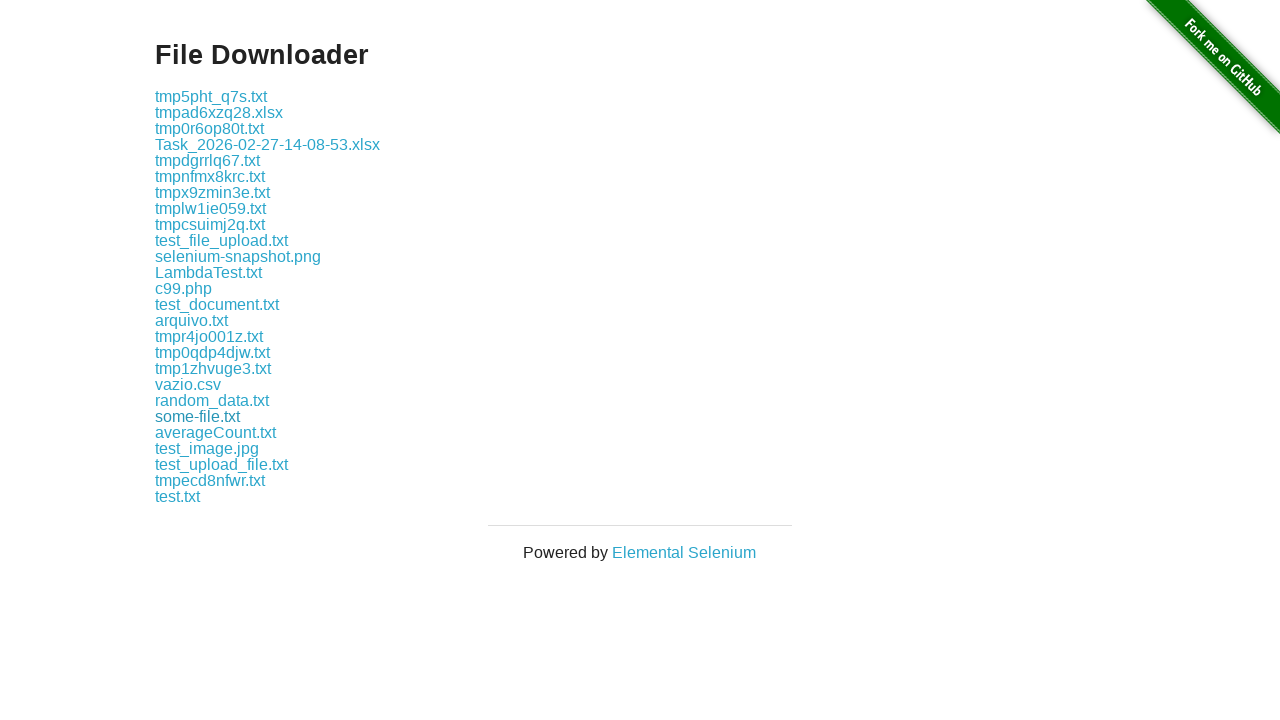

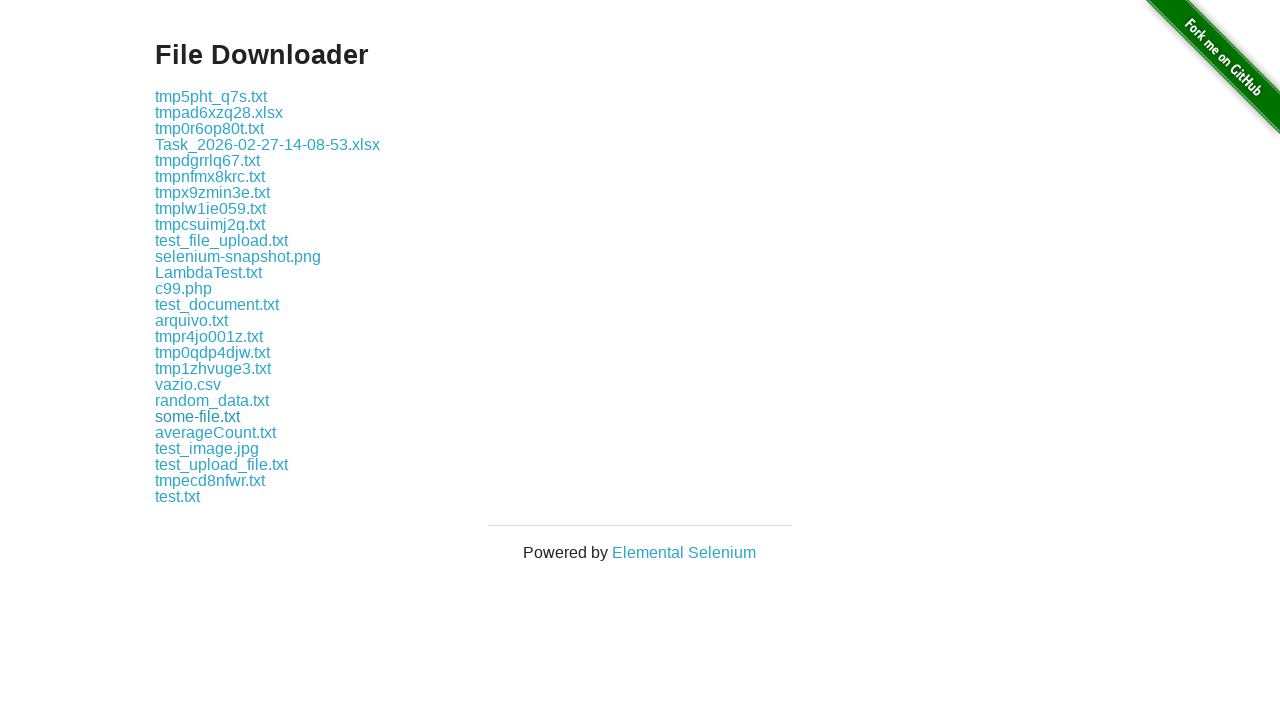